Tests browser window handling by opening a new tab and switching between windows

Starting URL: https://demoqa.com/browser-windows

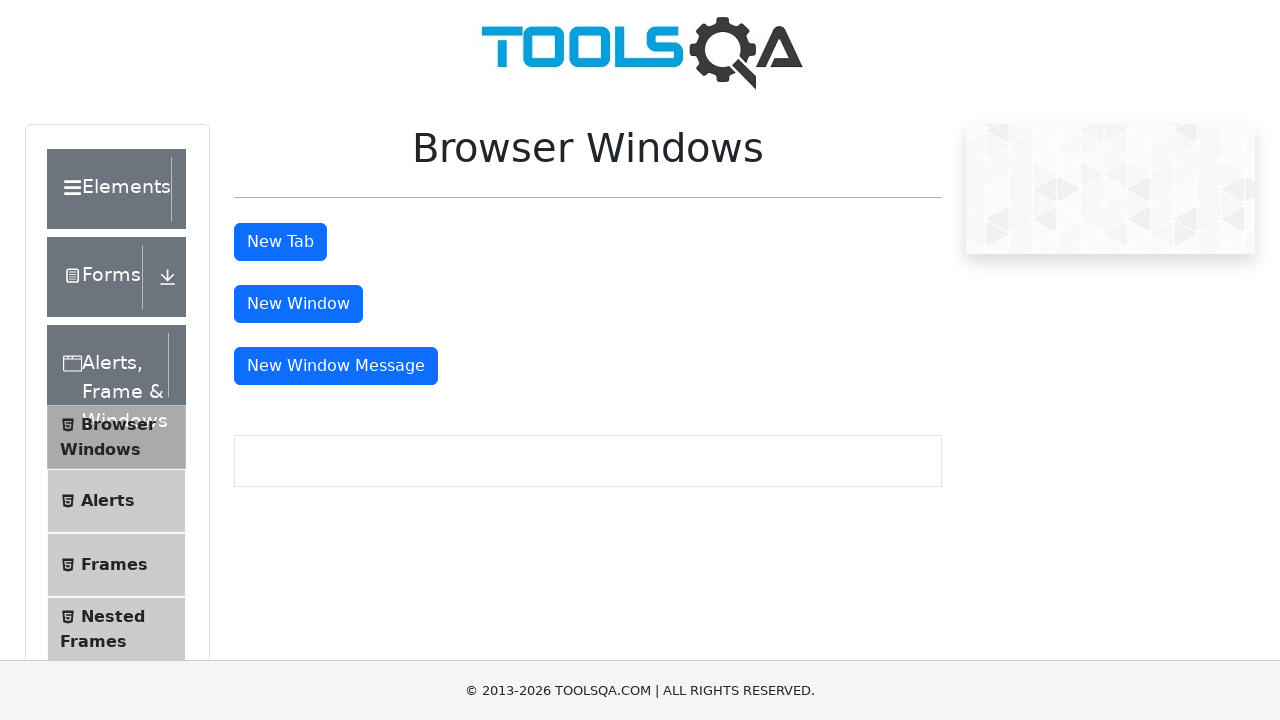

Clicked button to open new tab at (280, 242) on button#tabButton
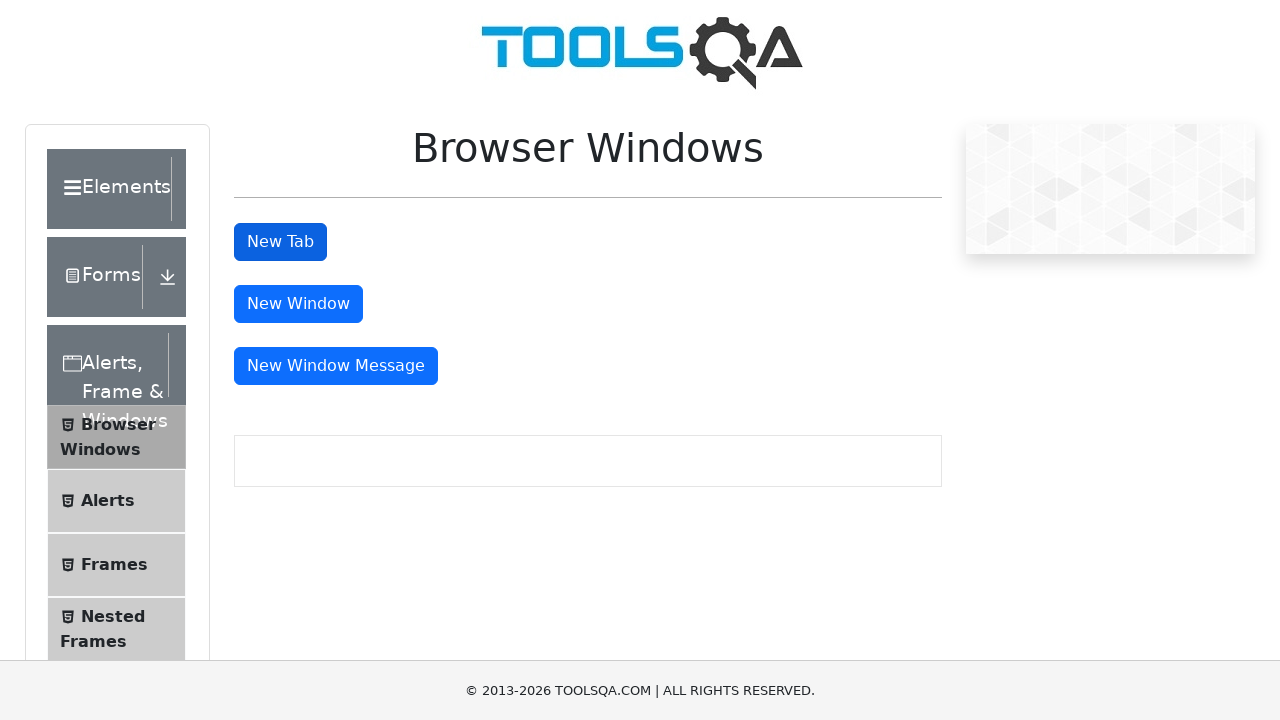

Retrieved all open pages/tabs from context
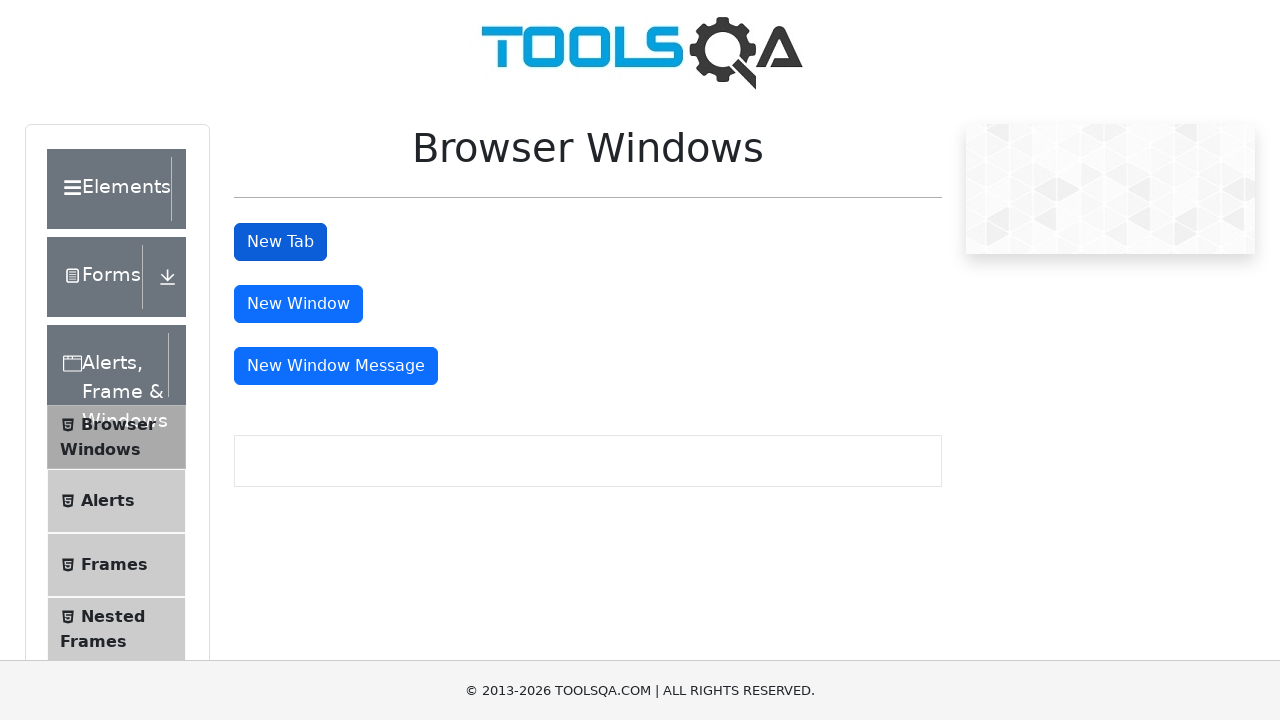

Switched to the newly opened tab
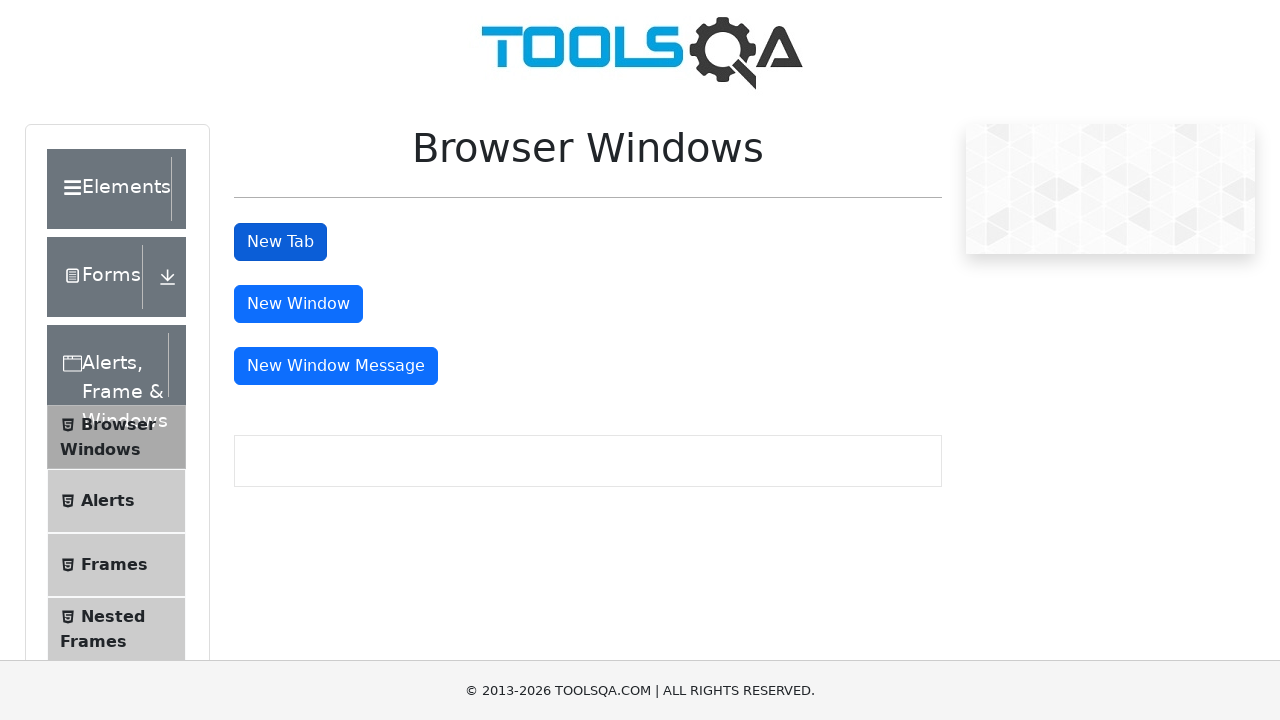

Closed the new tab
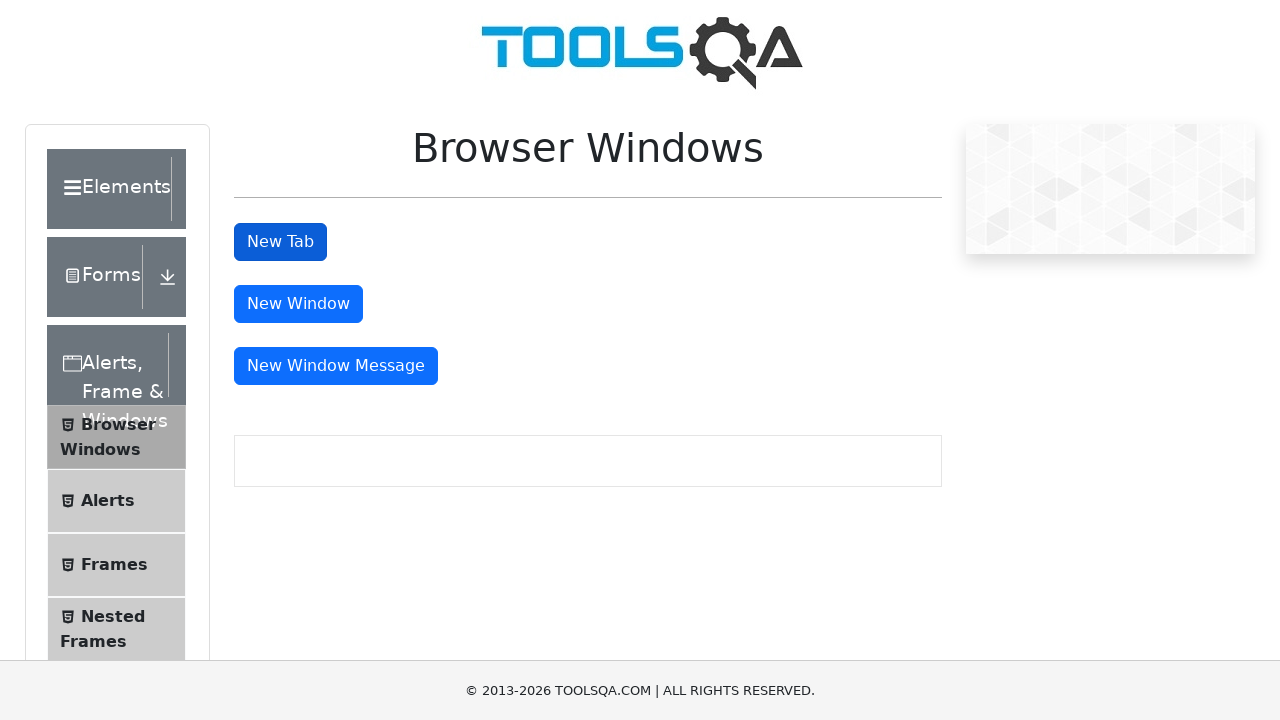

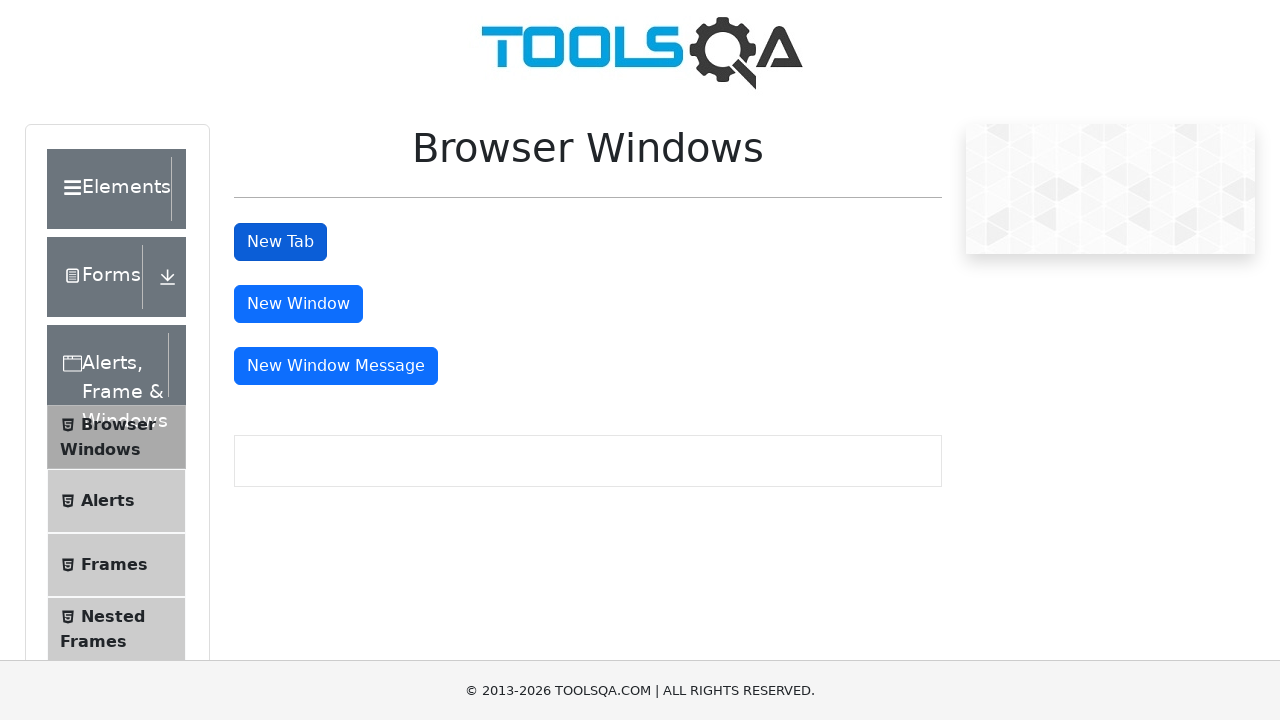